Tests file upload functionality by uploading a test file and submitting the form on the Heroku test site

Starting URL: http://the-internet.herokuapp.com/upload

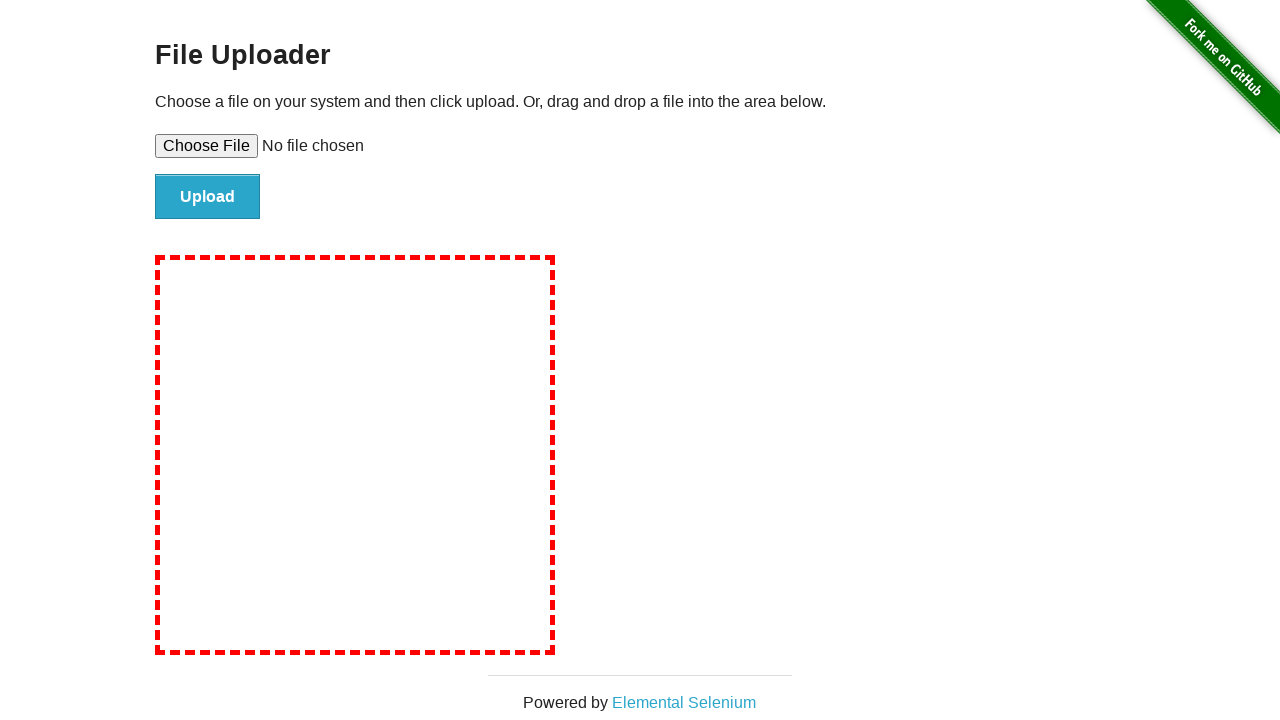

Created temporary test file for upload
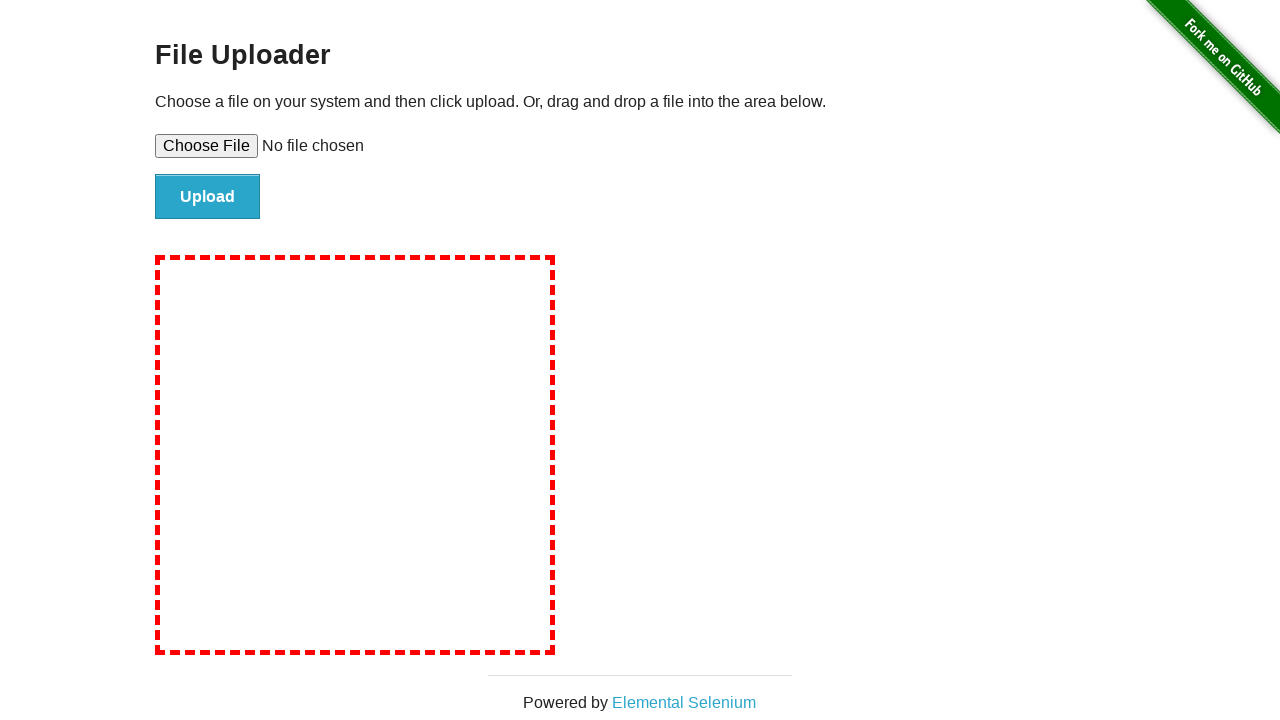

Selected test file for upload using file input element
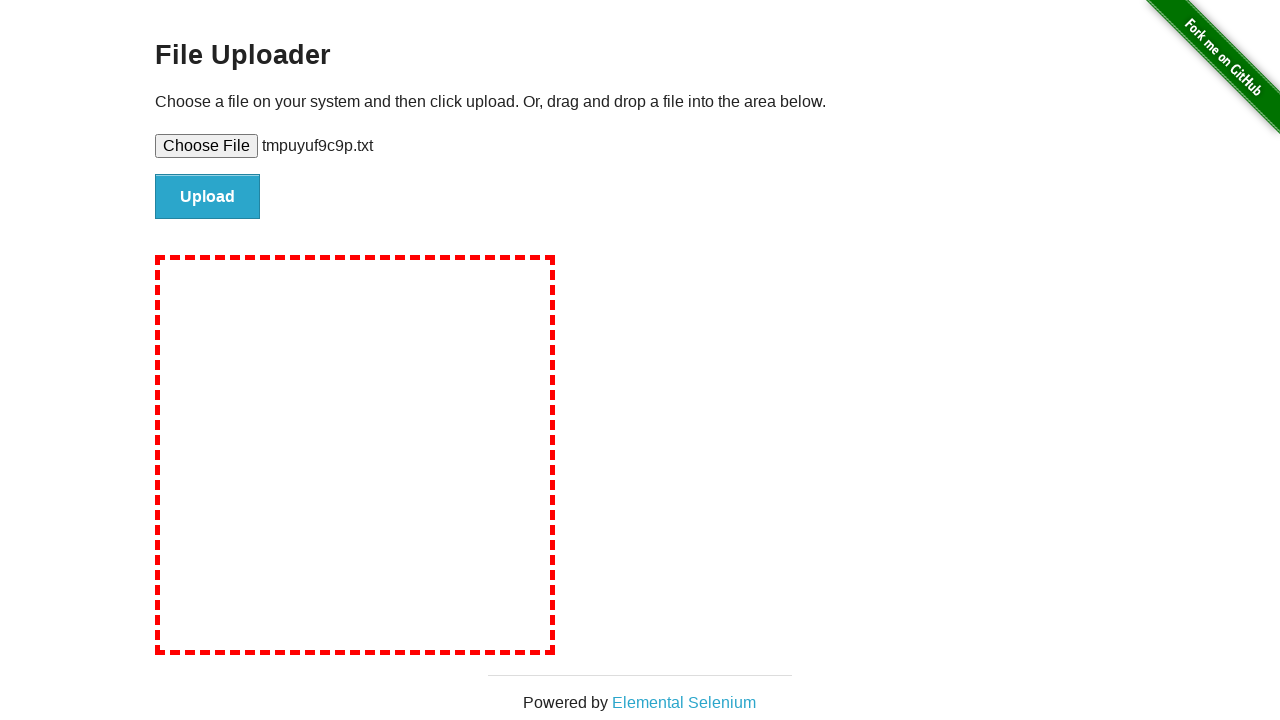

Clicked submit button to upload file at (208, 197) on #file-submit
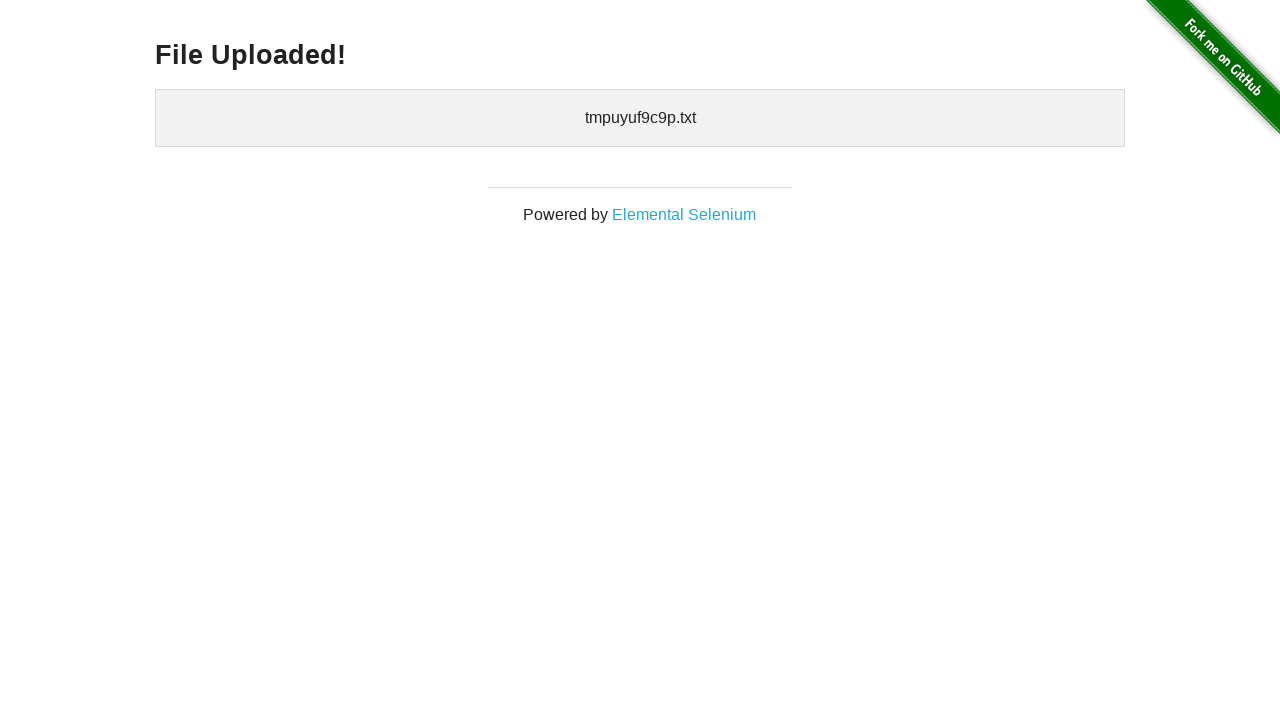

File upload completed and confirmation displayed
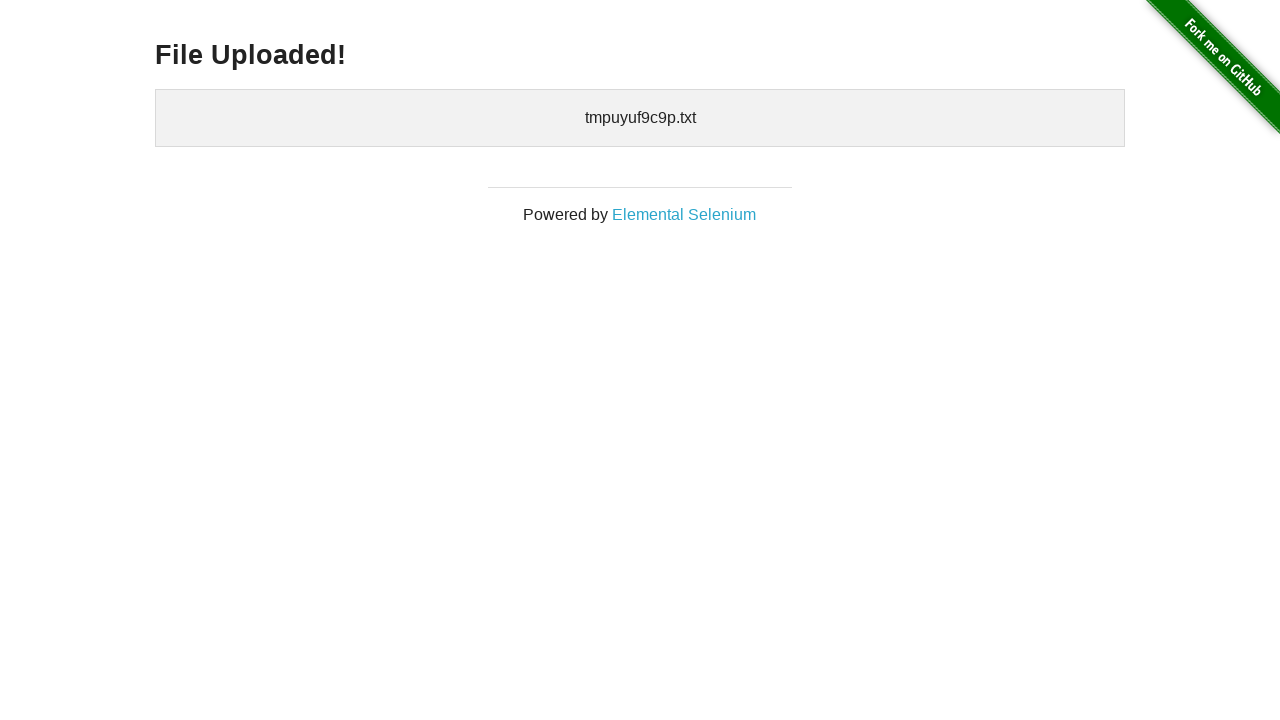

Cleaned up temporary test file
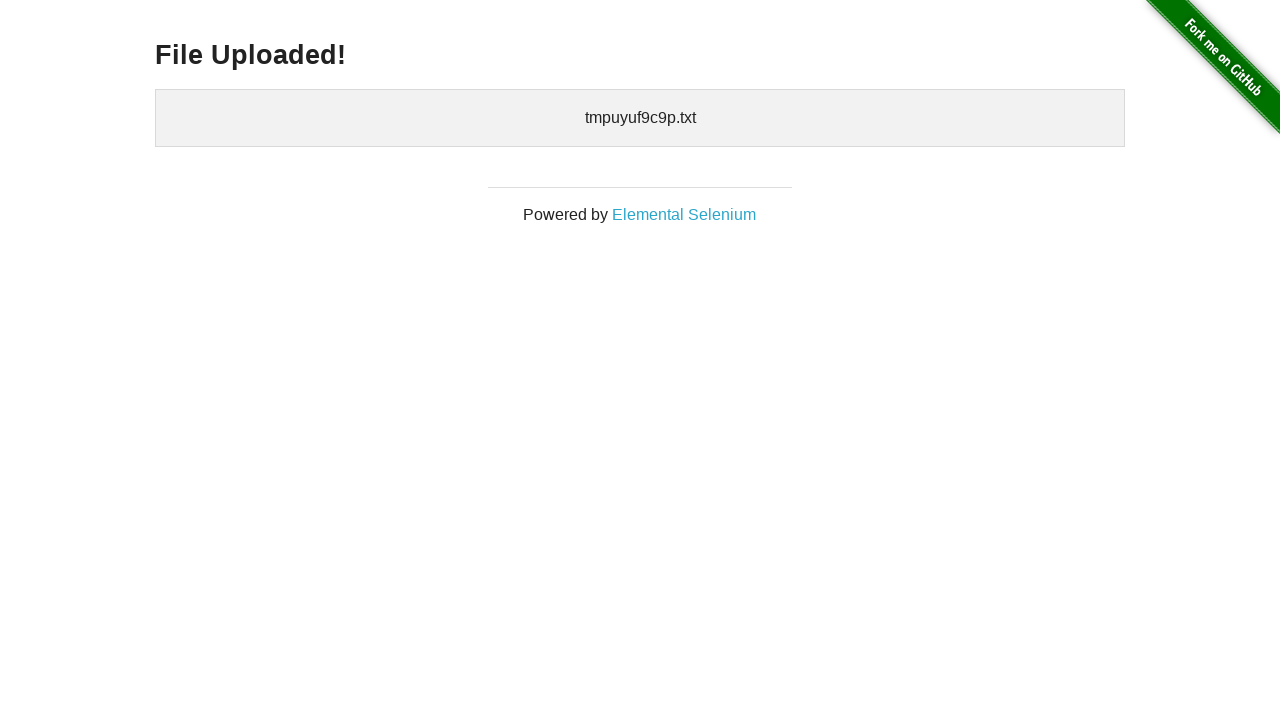

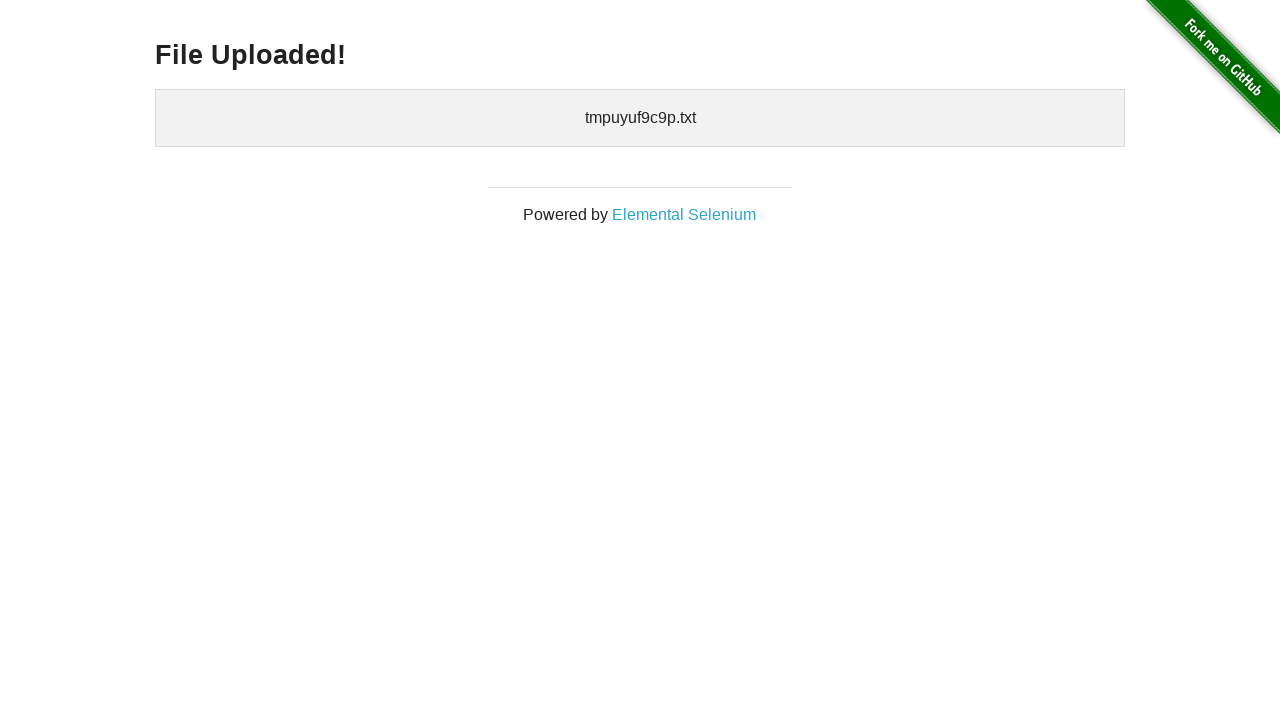